Tests filtering to display only completed todo items

Starting URL: https://demo.playwright.dev/todomvc

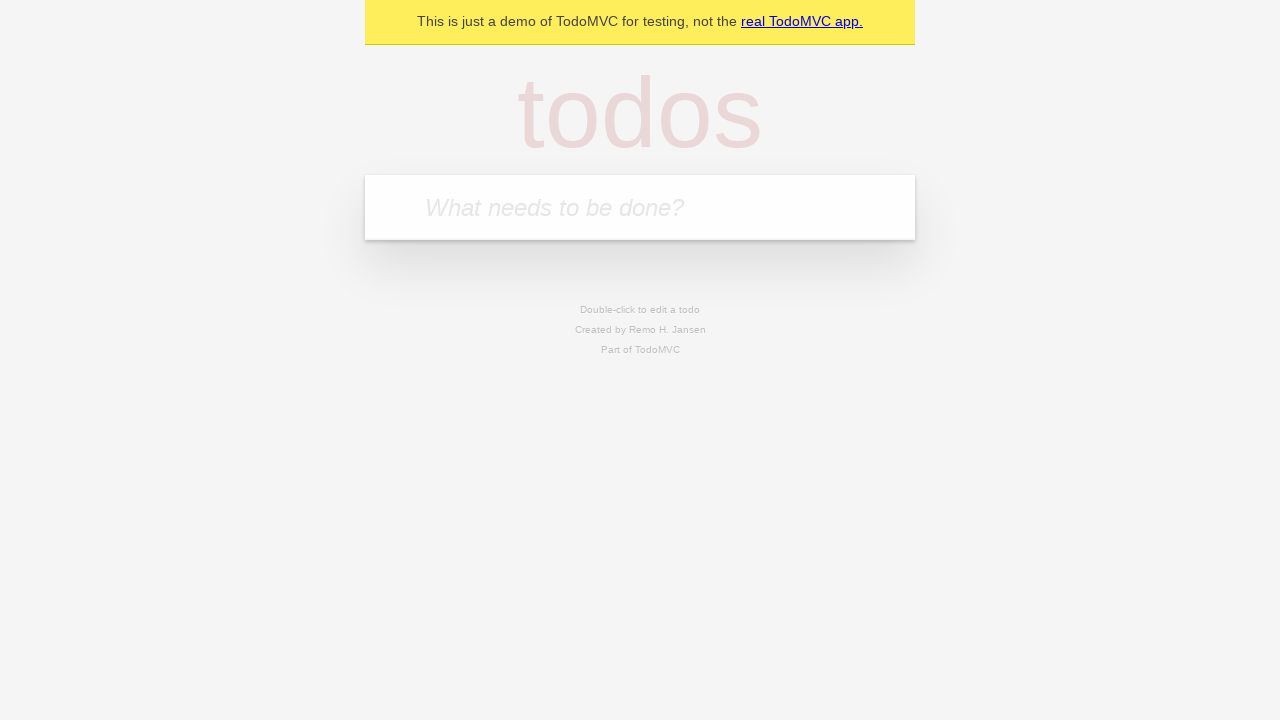

Filled todo input with 'buy some cheese' on internal:attr=[placeholder="What needs to be done?"i]
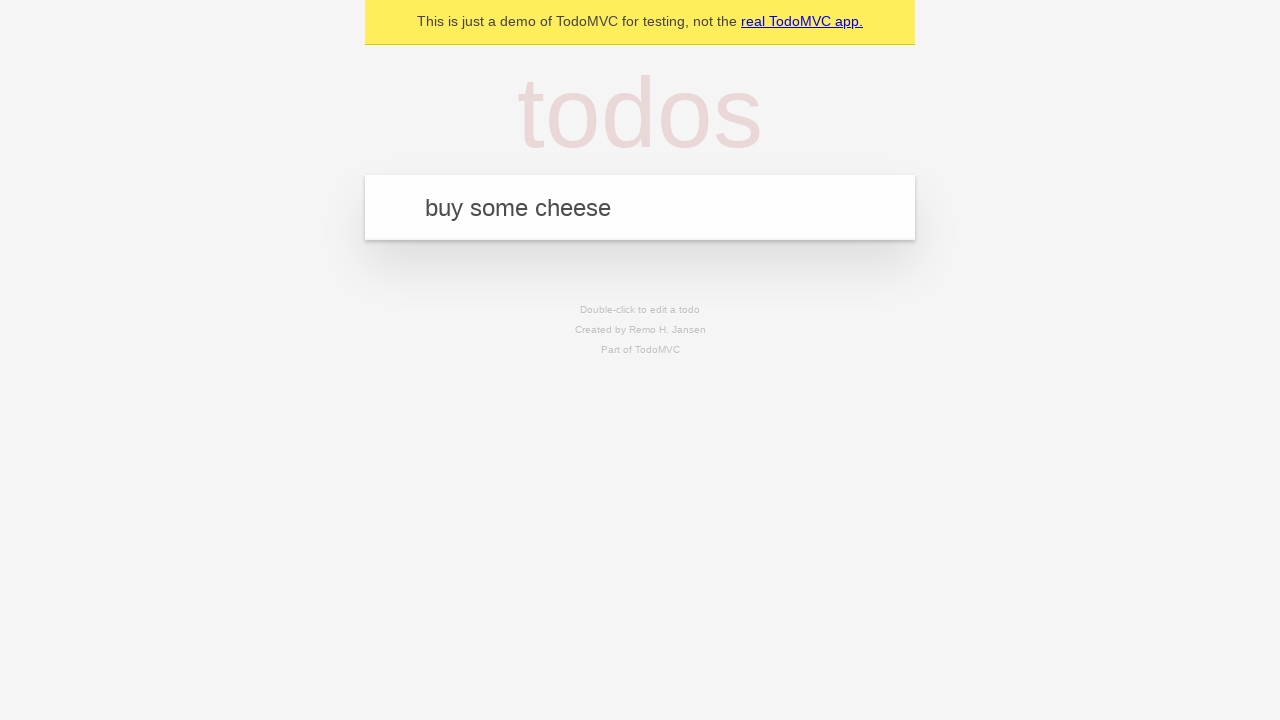

Pressed Enter to create first todo item on internal:attr=[placeholder="What needs to be done?"i]
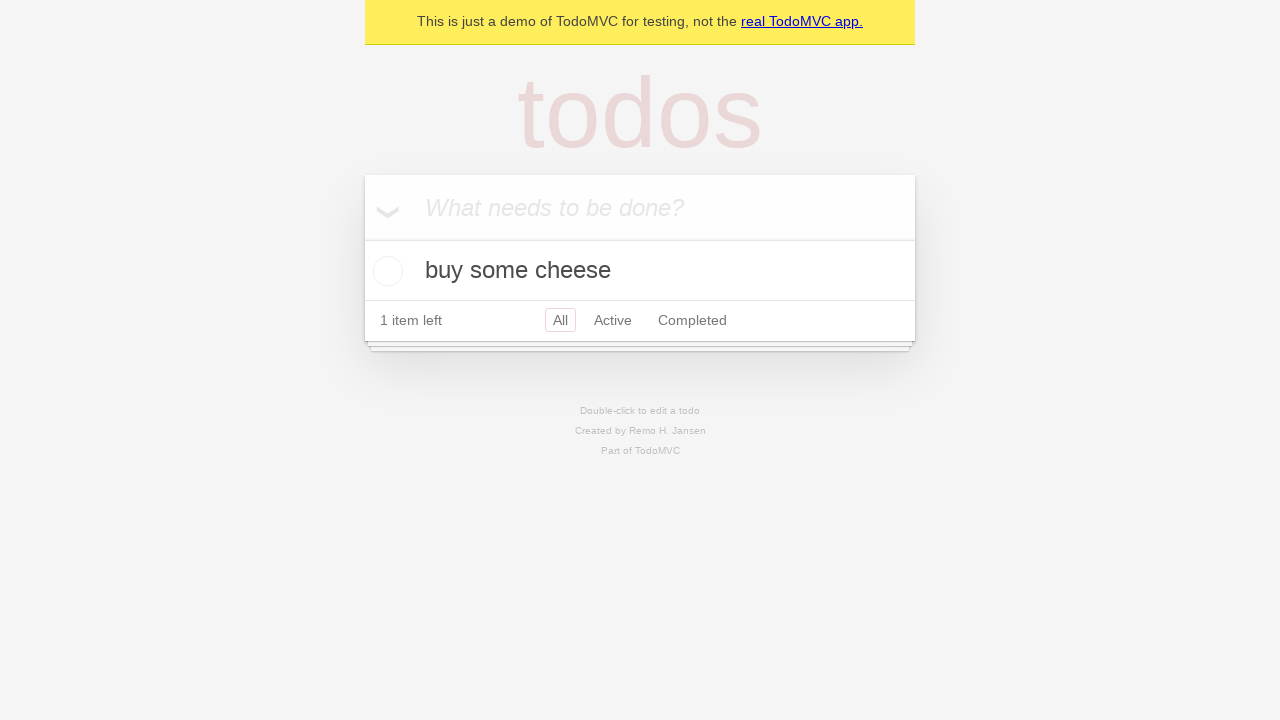

Filled todo input with 'feed the cat' on internal:attr=[placeholder="What needs to be done?"i]
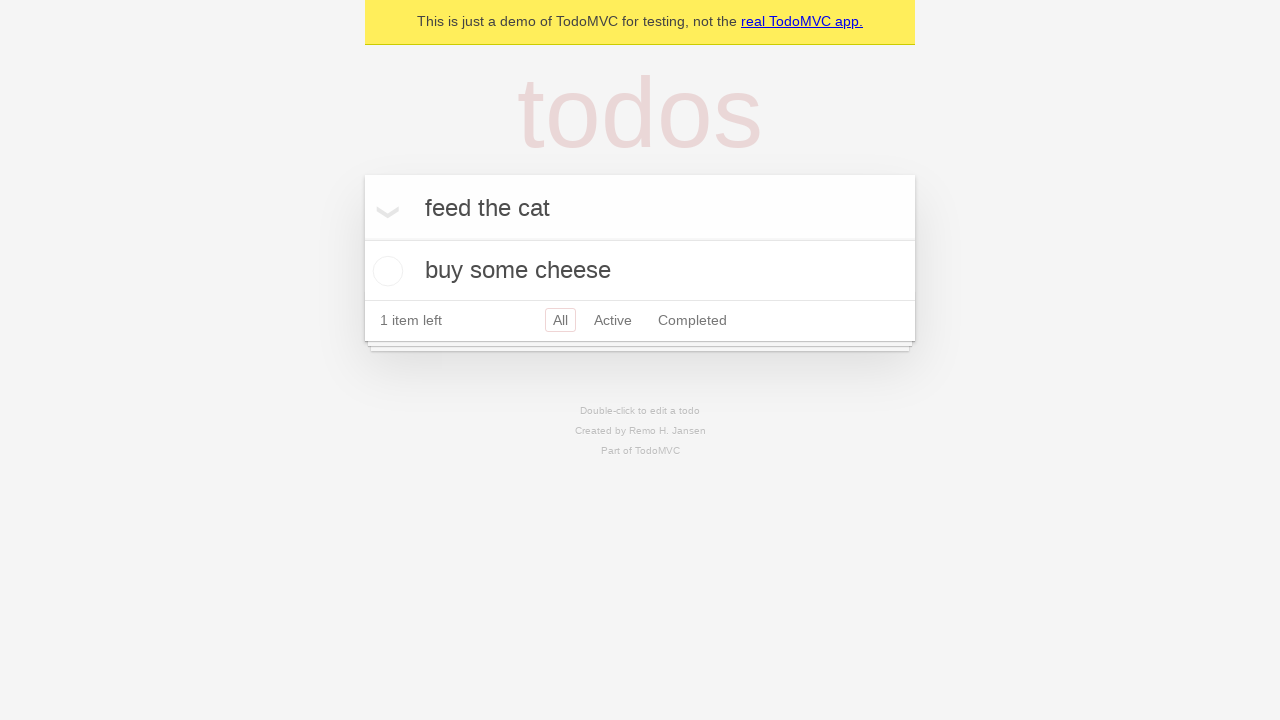

Pressed Enter to create second todo item on internal:attr=[placeholder="What needs to be done?"i]
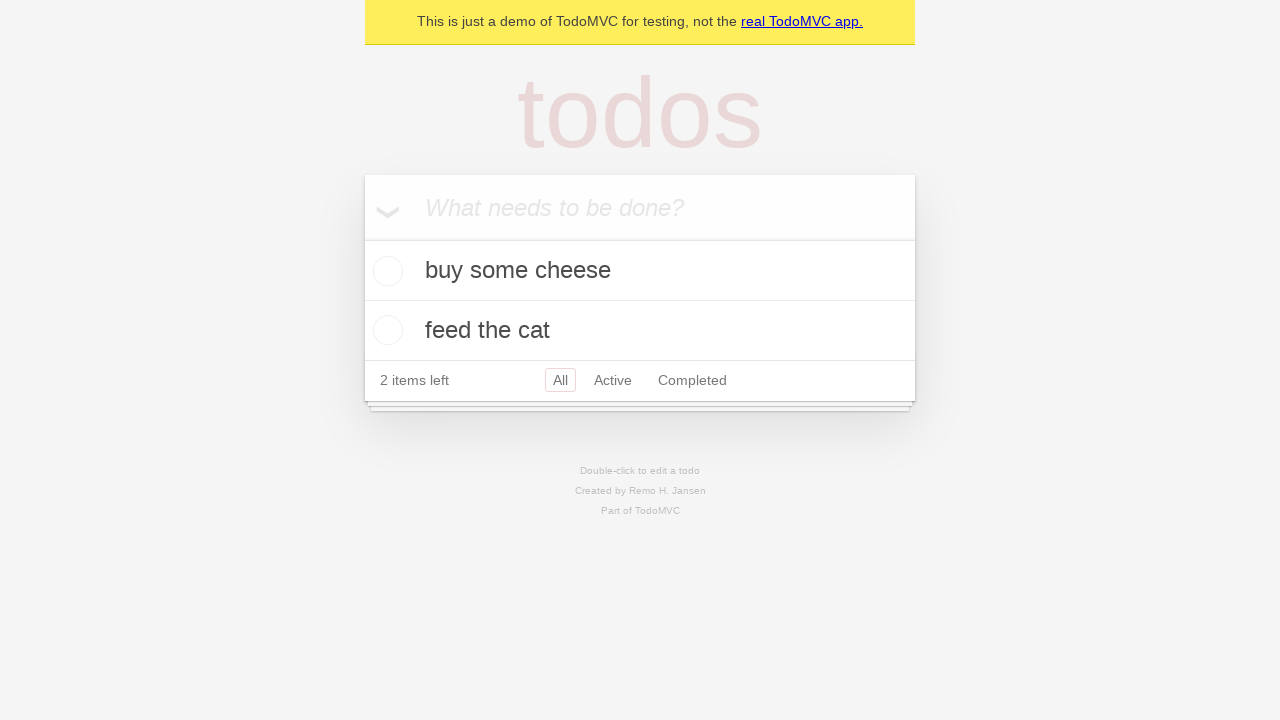

Filled todo input with 'book a doctors appointment' on internal:attr=[placeholder="What needs to be done?"i]
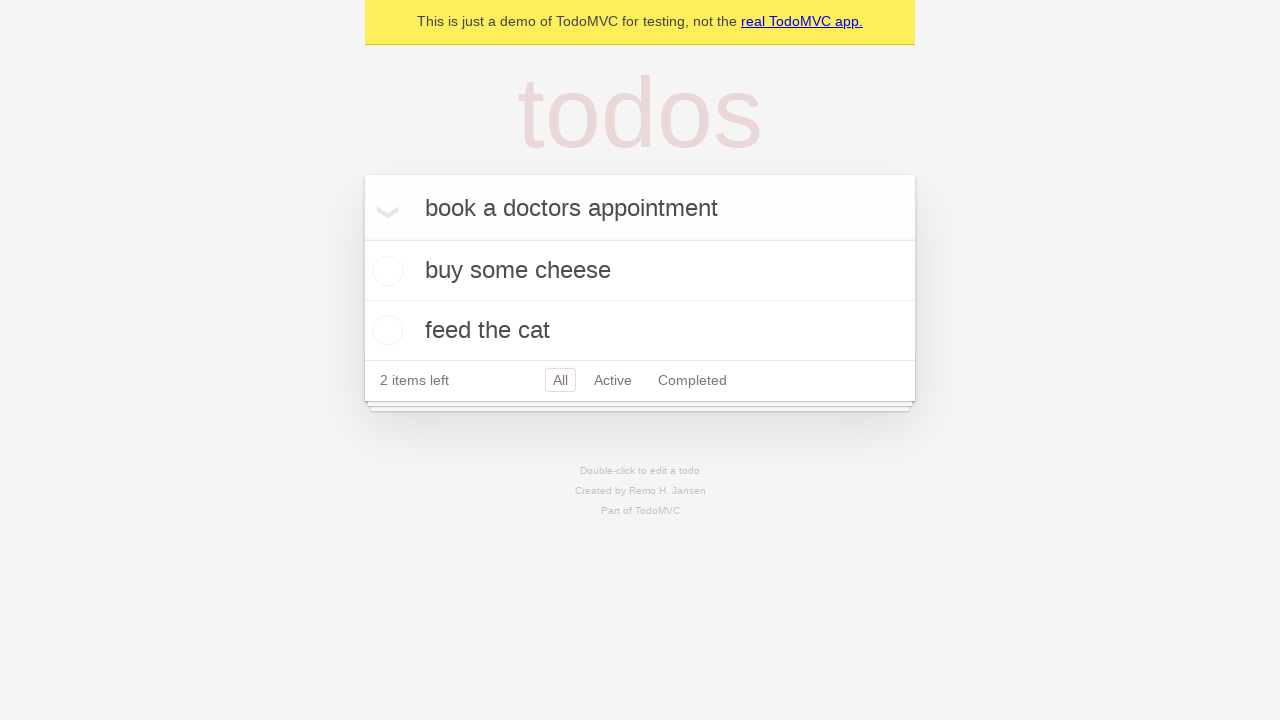

Pressed Enter to create third todo item on internal:attr=[placeholder="What needs to be done?"i]
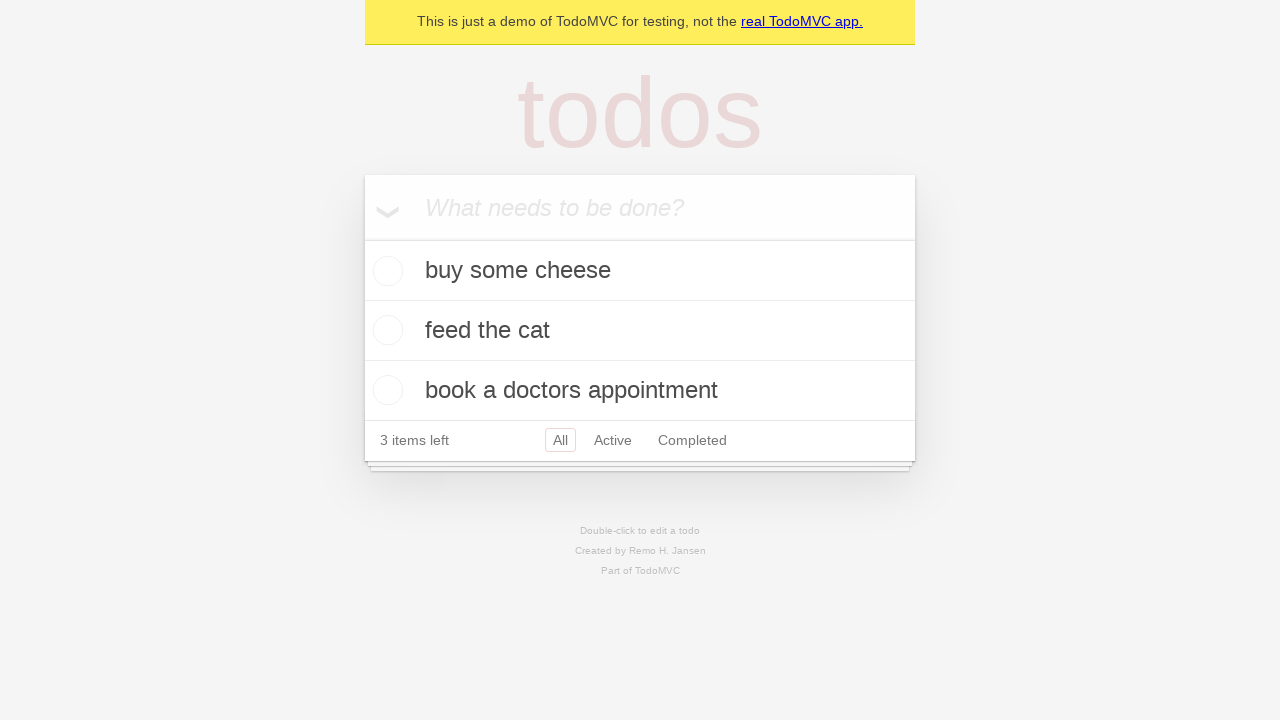

Waited for all three todo items to be created and visible
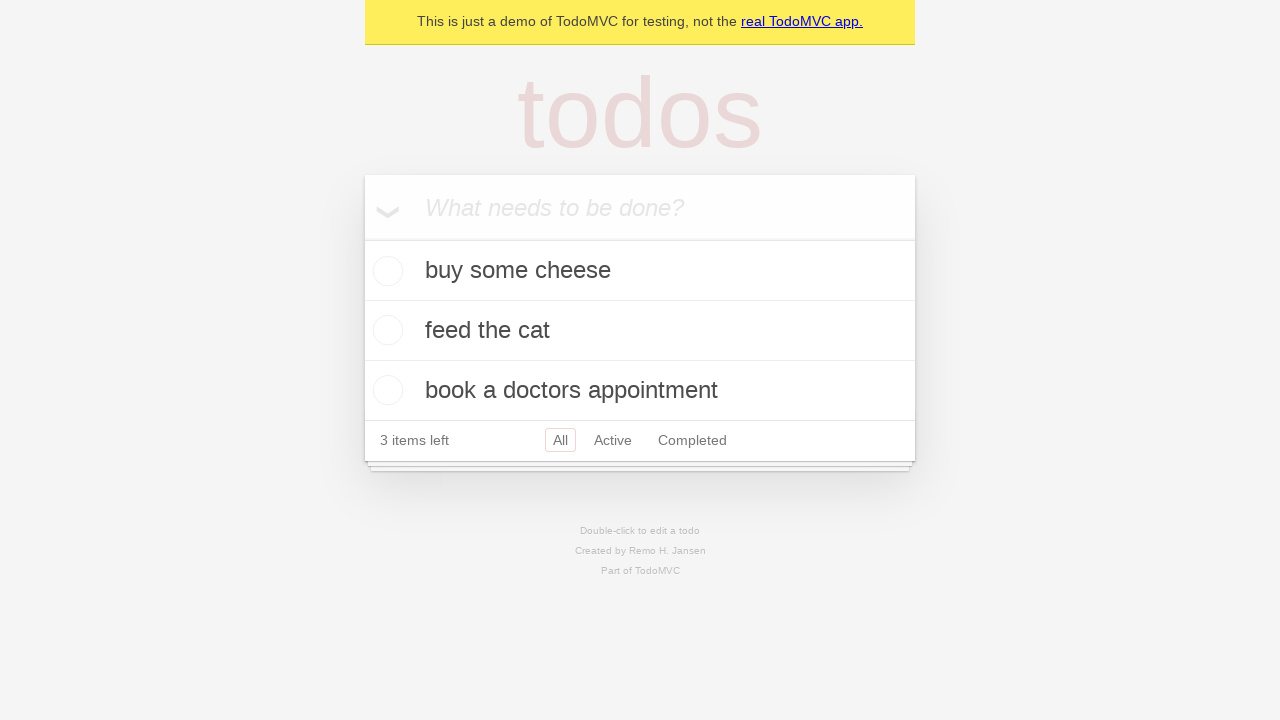

Checked the checkbox for second todo item 'feed the cat' at (385, 330) on internal:testid=[data-testid="todo-item"s] >> nth=1 >> internal:role=checkbox
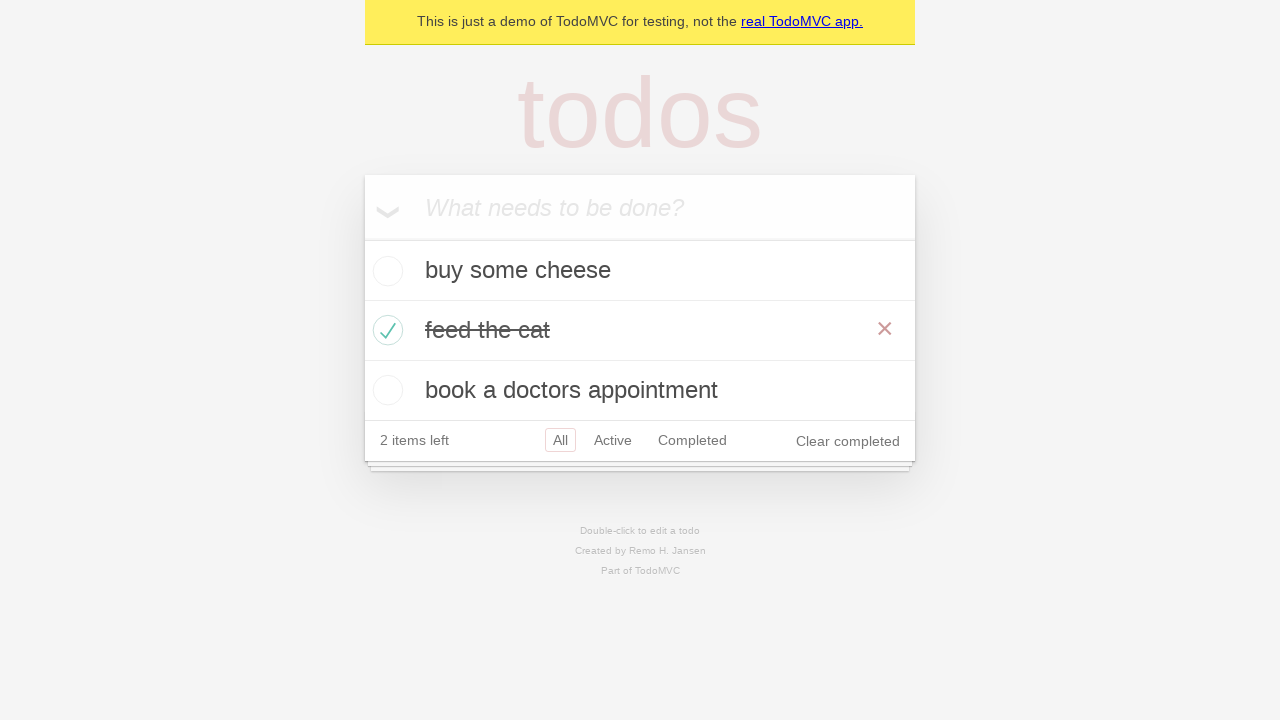

Clicked Completed filter link to display only completed items at (692, 440) on internal:role=link[name="Completed"i]
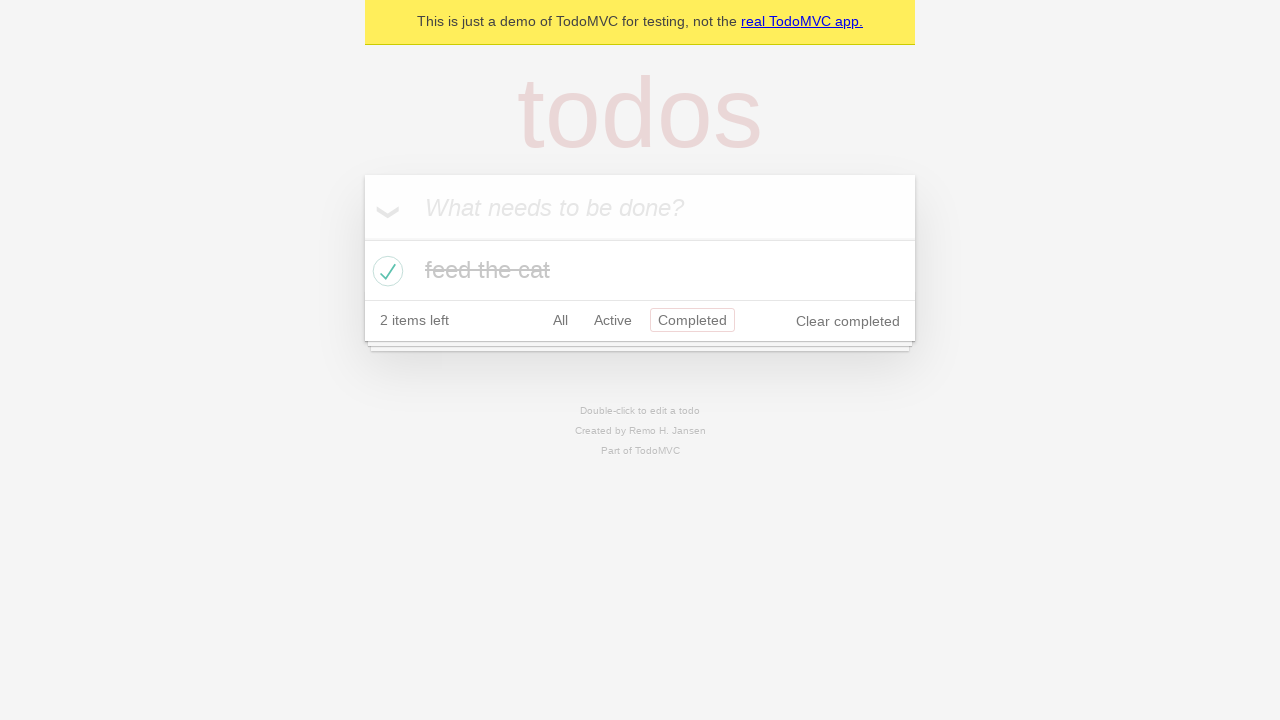

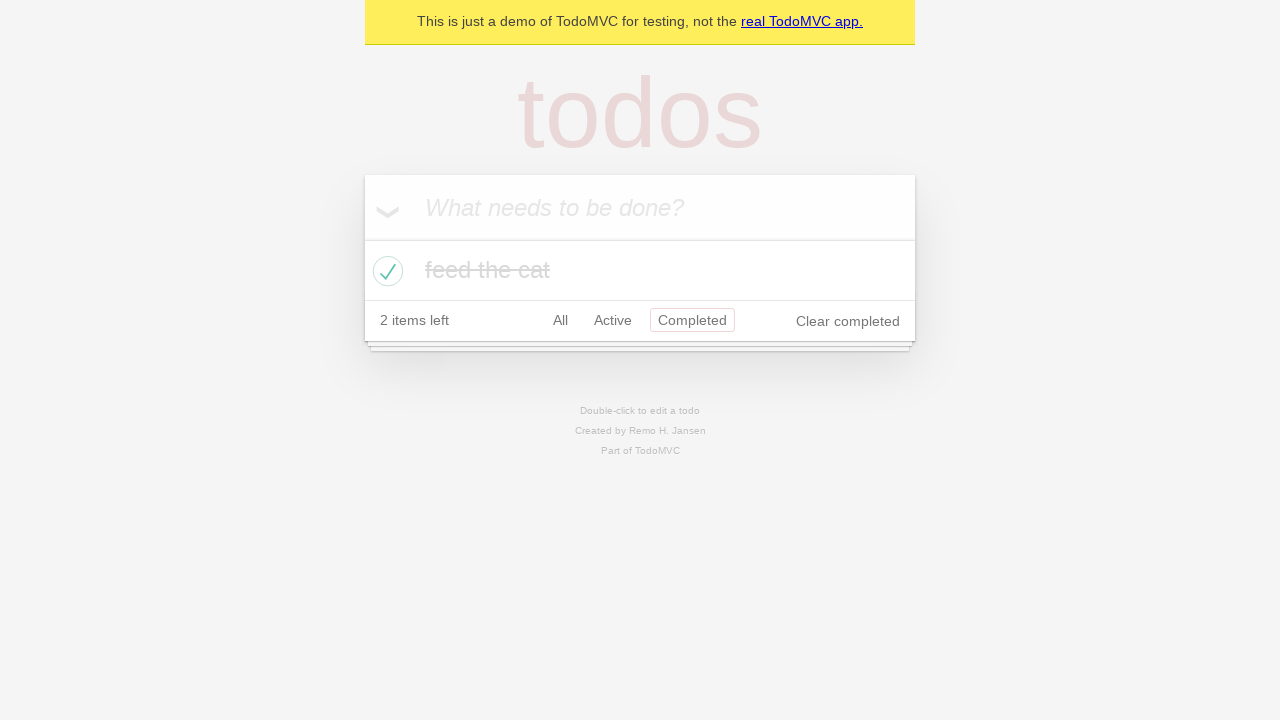